Tests triangle classifier with sides 4, 4, 4 to verify it correctly identifies an equilateral triangle

Starting URL: https://testpages.eviltester.com/styled/apps/triangle/triangle001.html

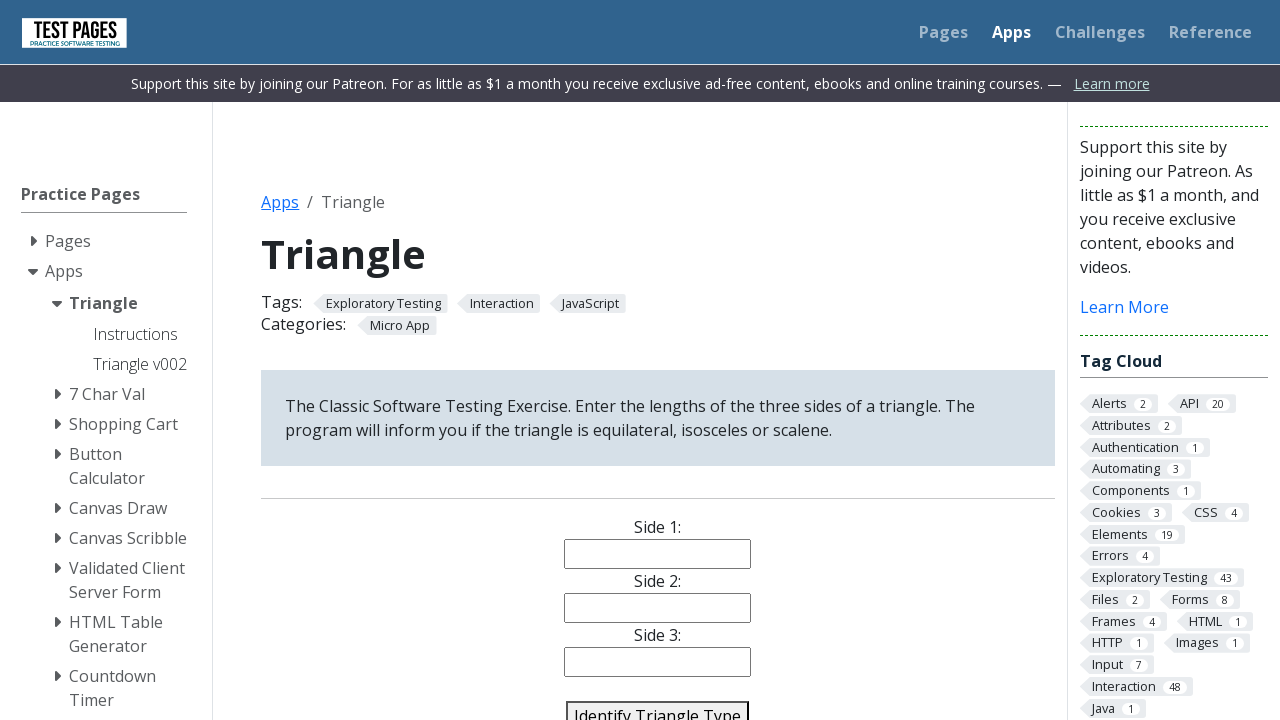

Cleared side 1 input field on #side1
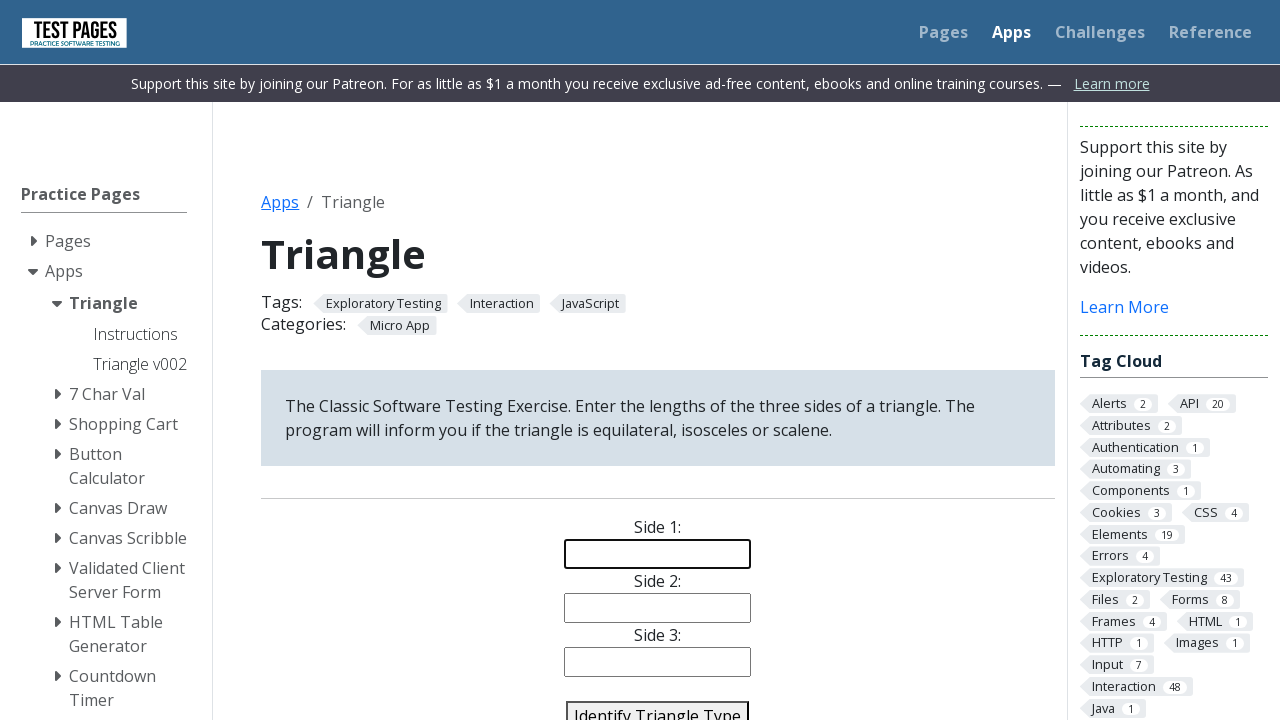

Filled side 1 with value 4 on #side1
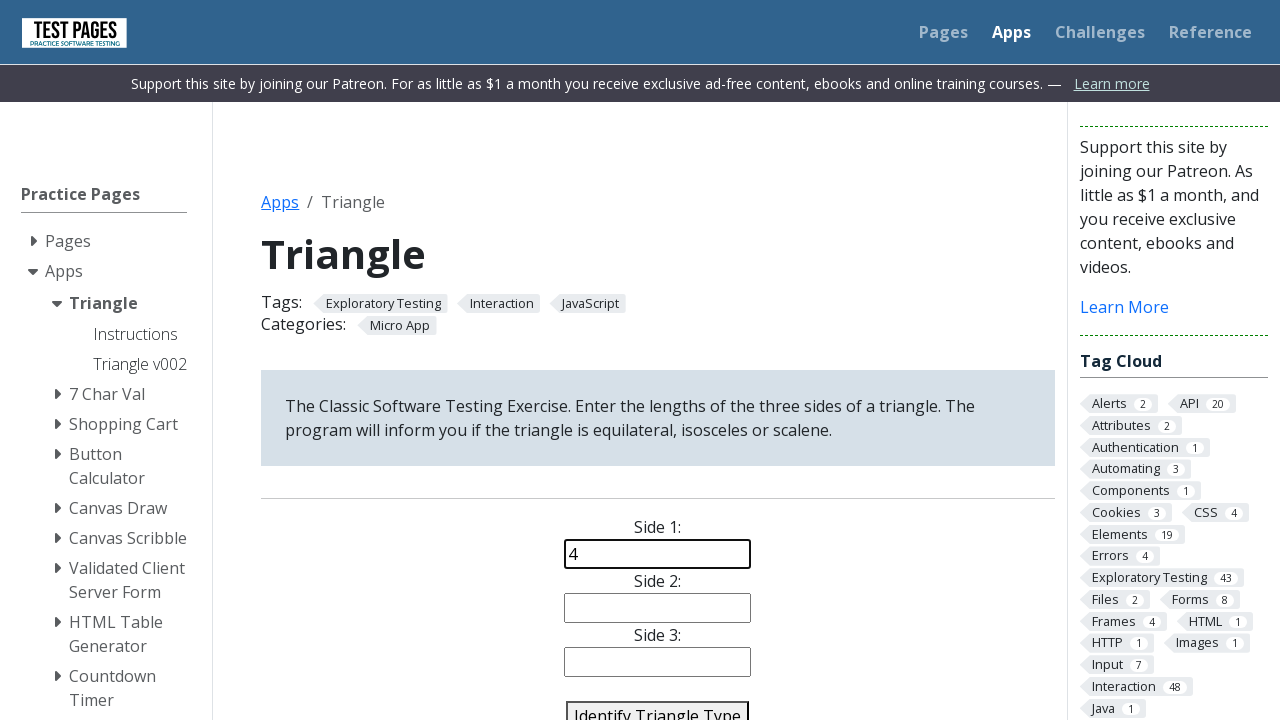

Cleared side 2 input field on #side2
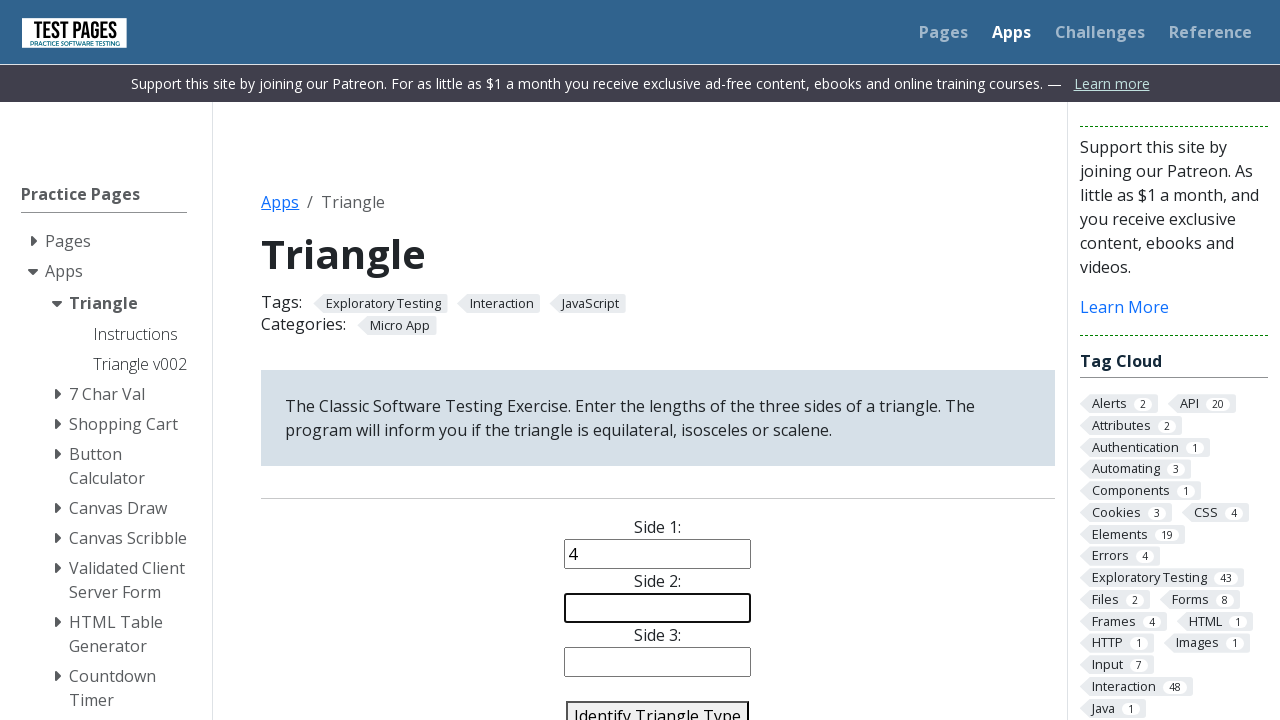

Filled side 2 with value 4 on #side2
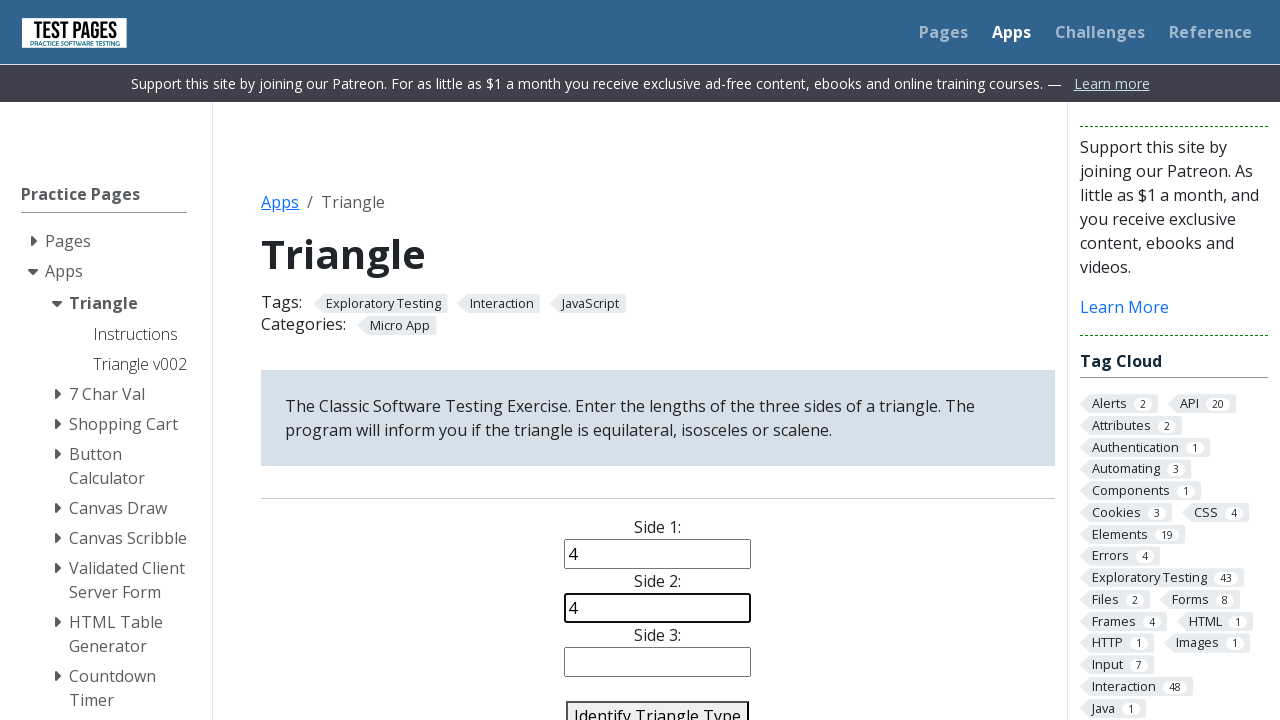

Cleared side 3 input field on #side3
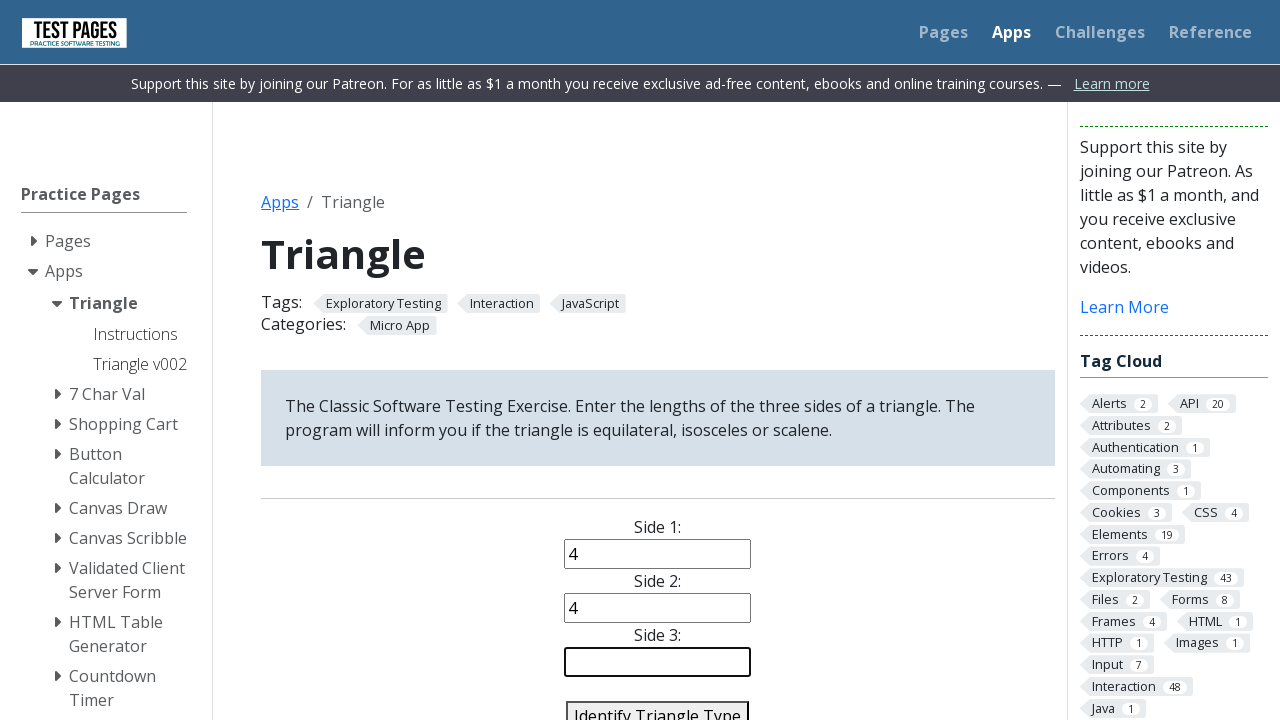

Filled side 3 with value 4 on #side3
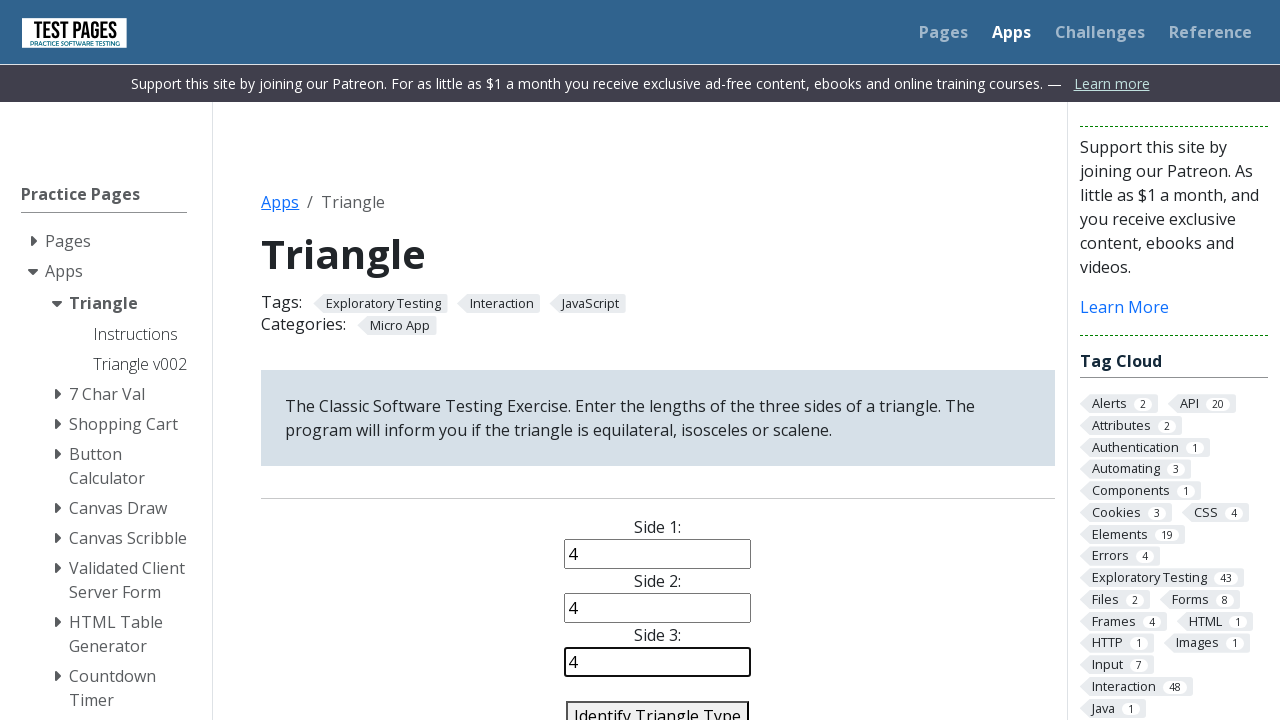

Clicked identify triangle button to classify triangle with sides 4, 4, 4 at (658, 705) on #identify-triangle-action
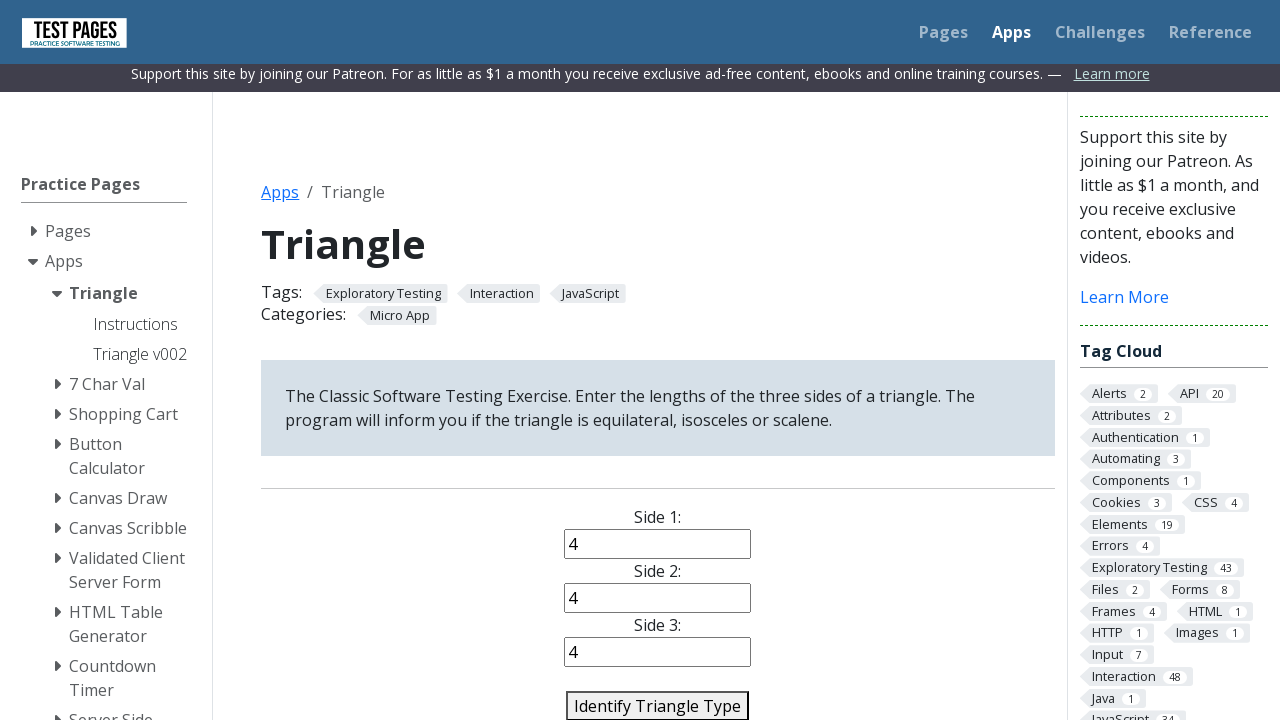

Triangle classification result appeared
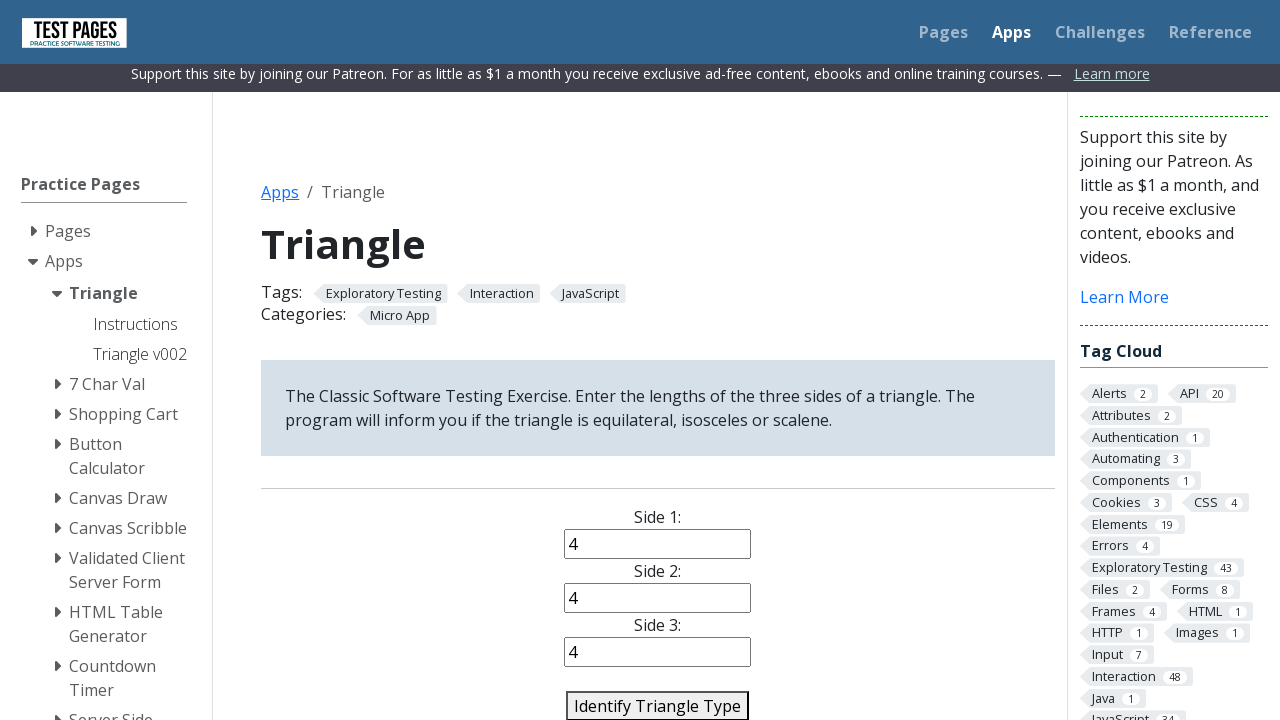

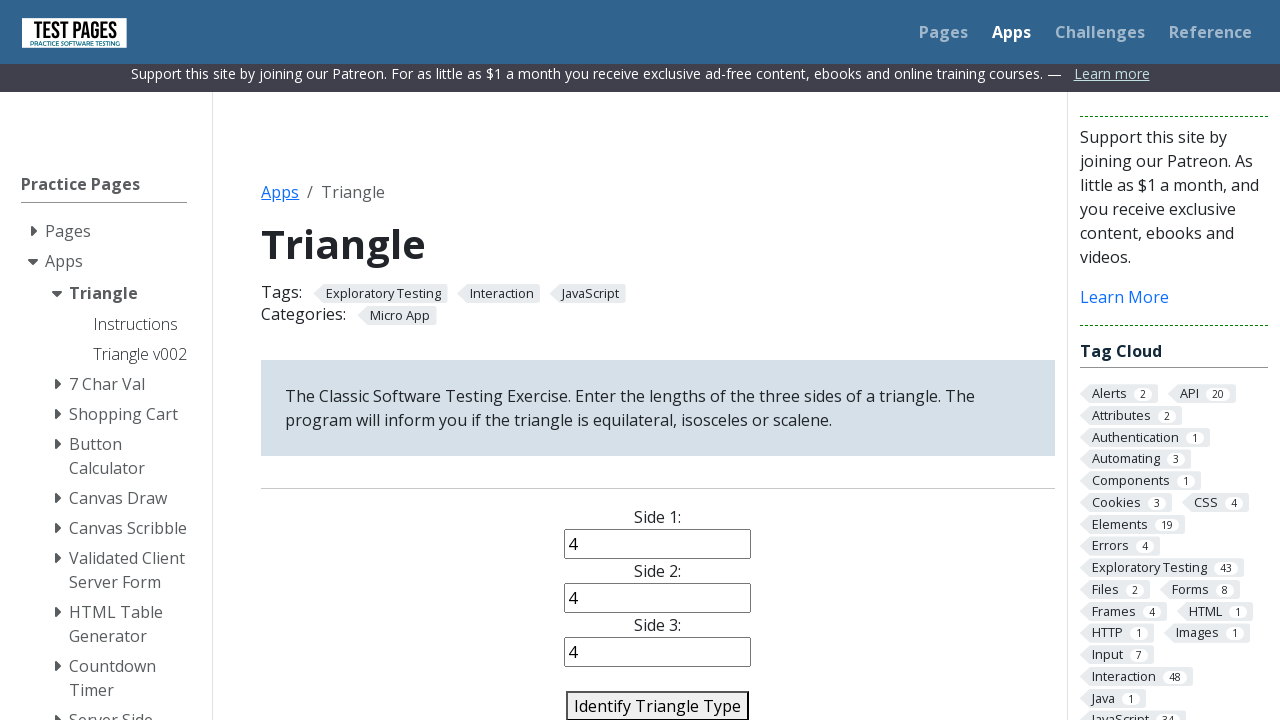